Tests a contact form by filling in first name, last name, email address, and comment/message fields

Starting URL: https://automationtesting.co.uk/contactForm.html

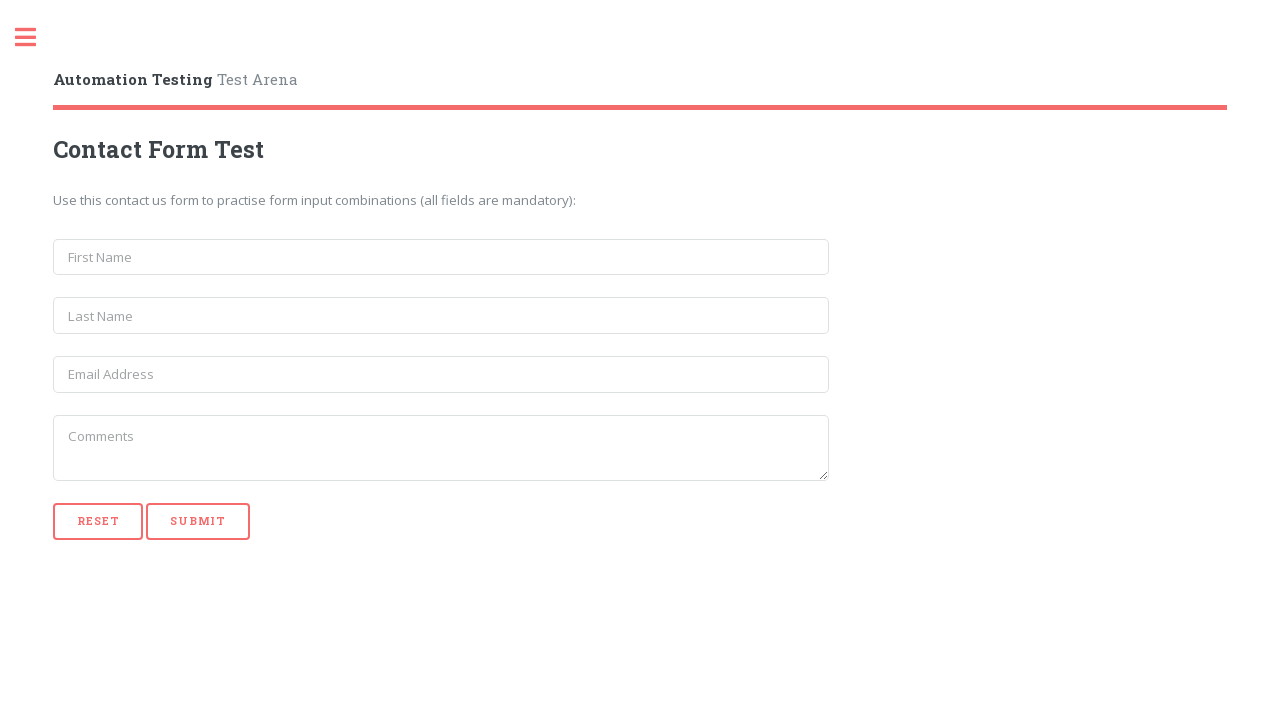

Navigated to contact form page
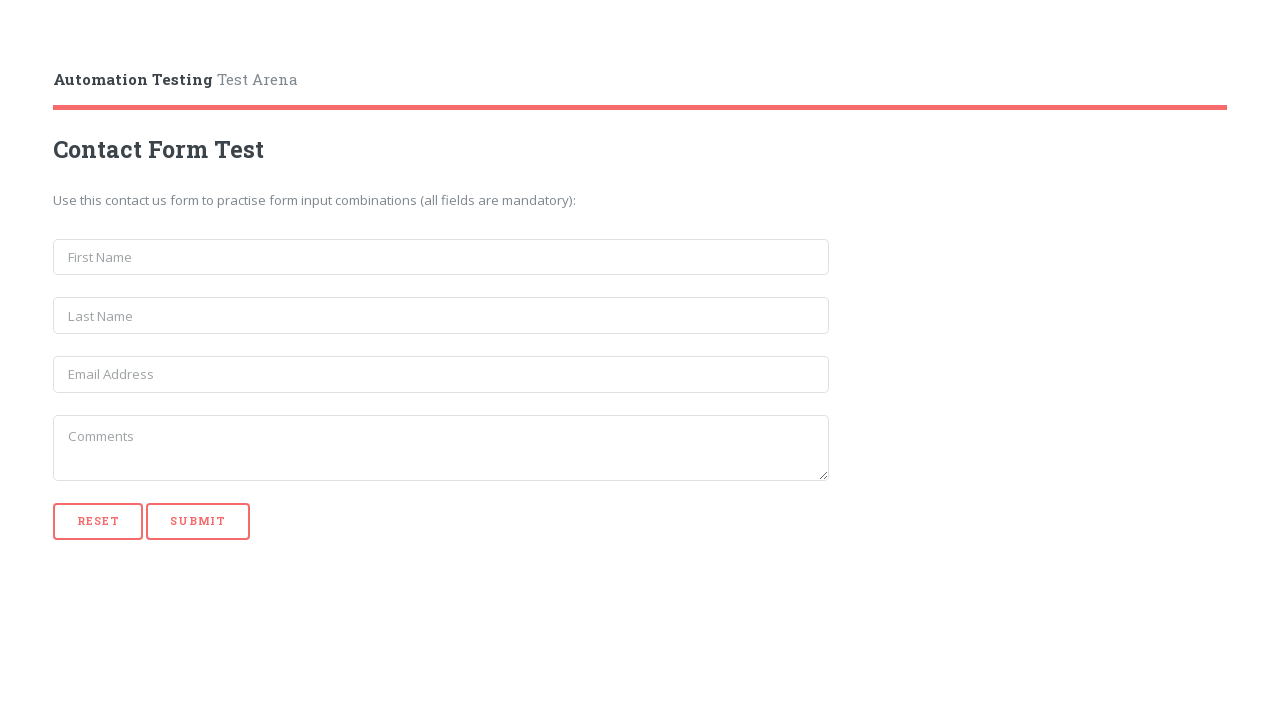

Filled first name field with 'Jennifer' on input[name='first_name']
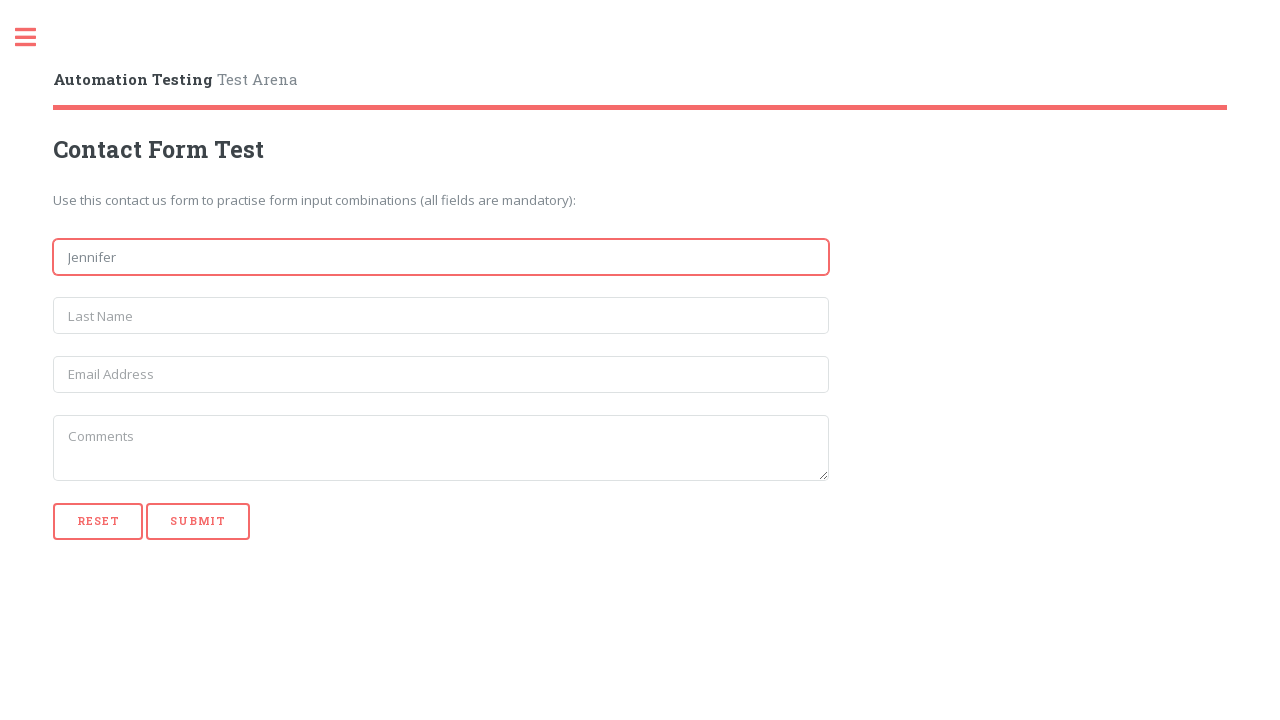

Filled last name field with 'Morrison' on input[name='last_name']
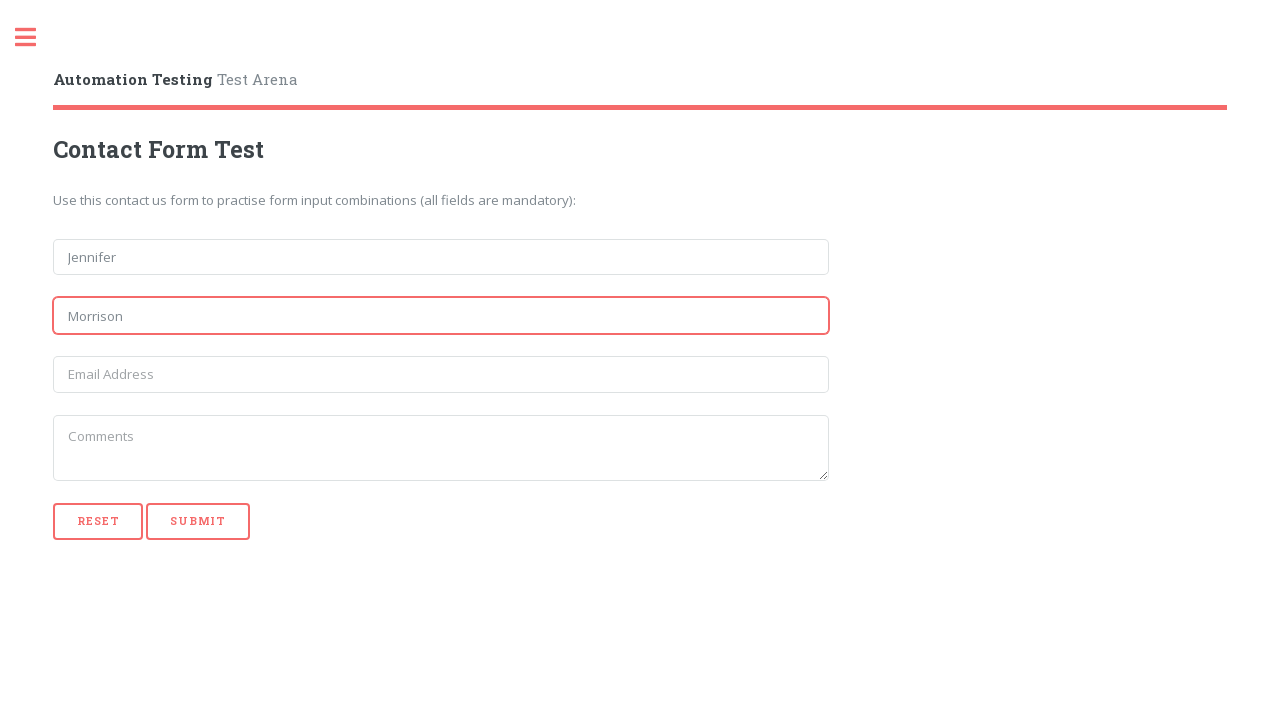

Filled email field with 'jennifer.morrison@testmail.com' on input[name='email']
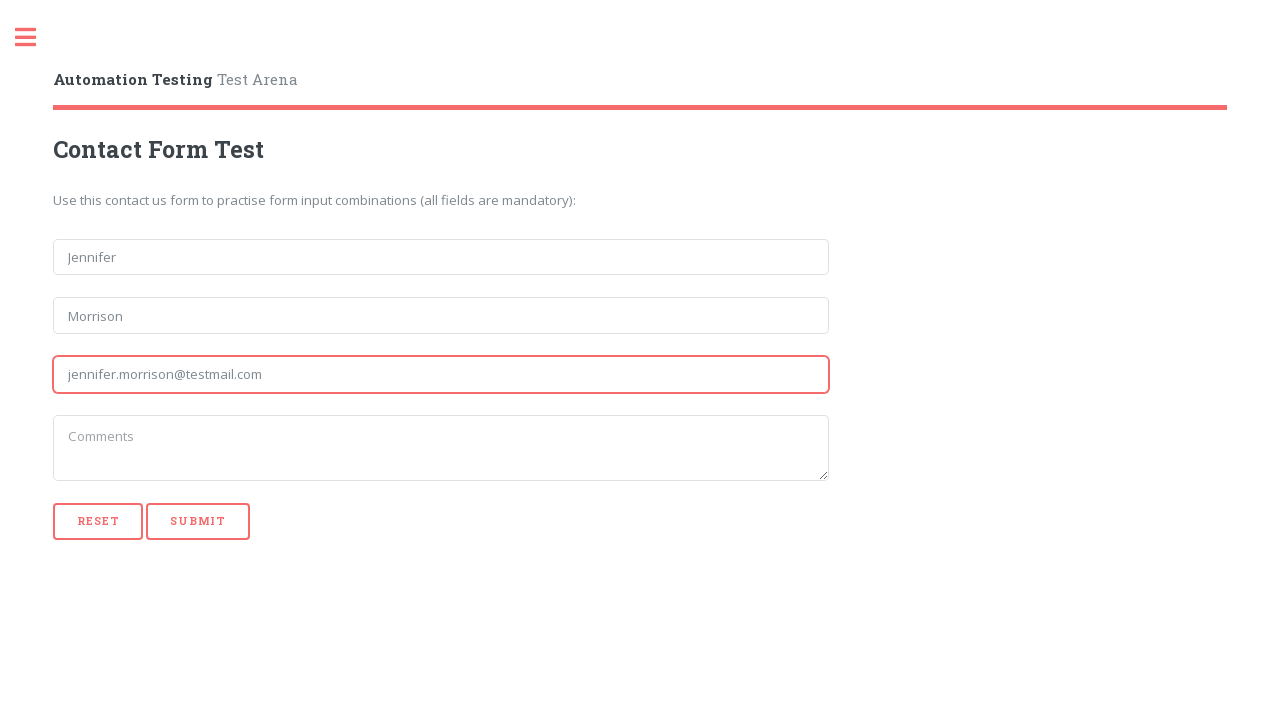

Filled message field with contact inquiry on textarea[name='message']
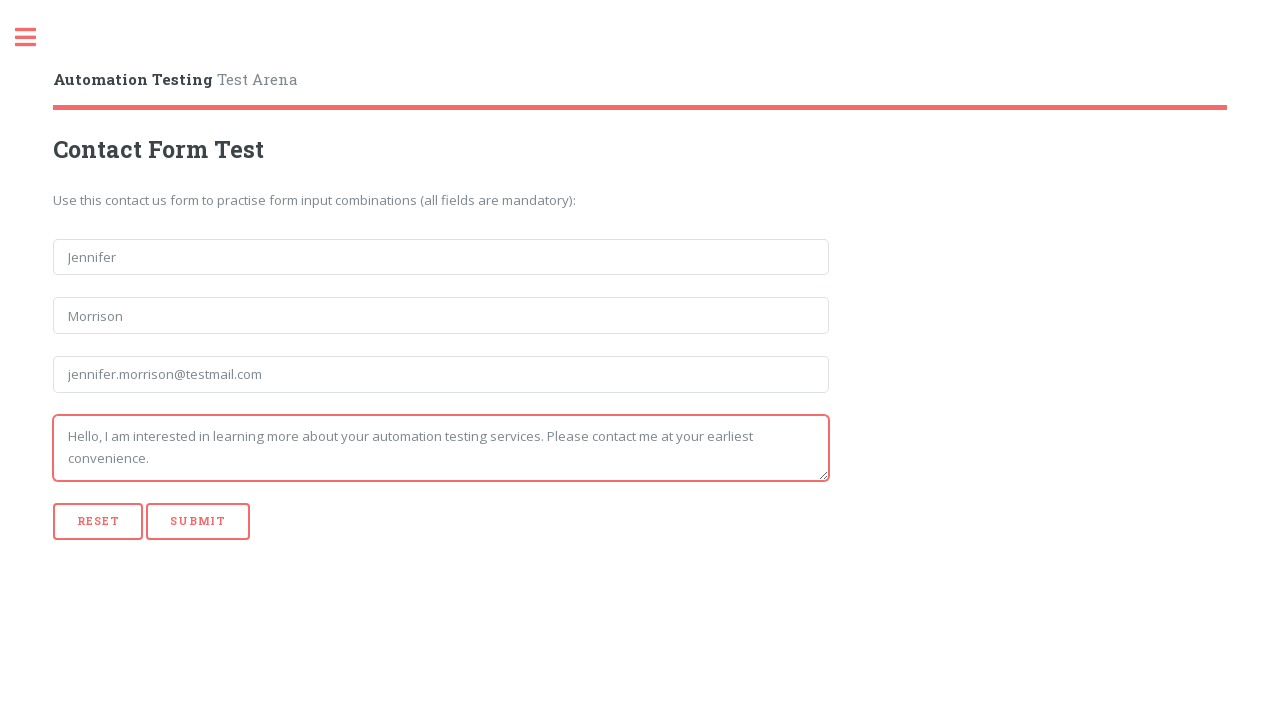

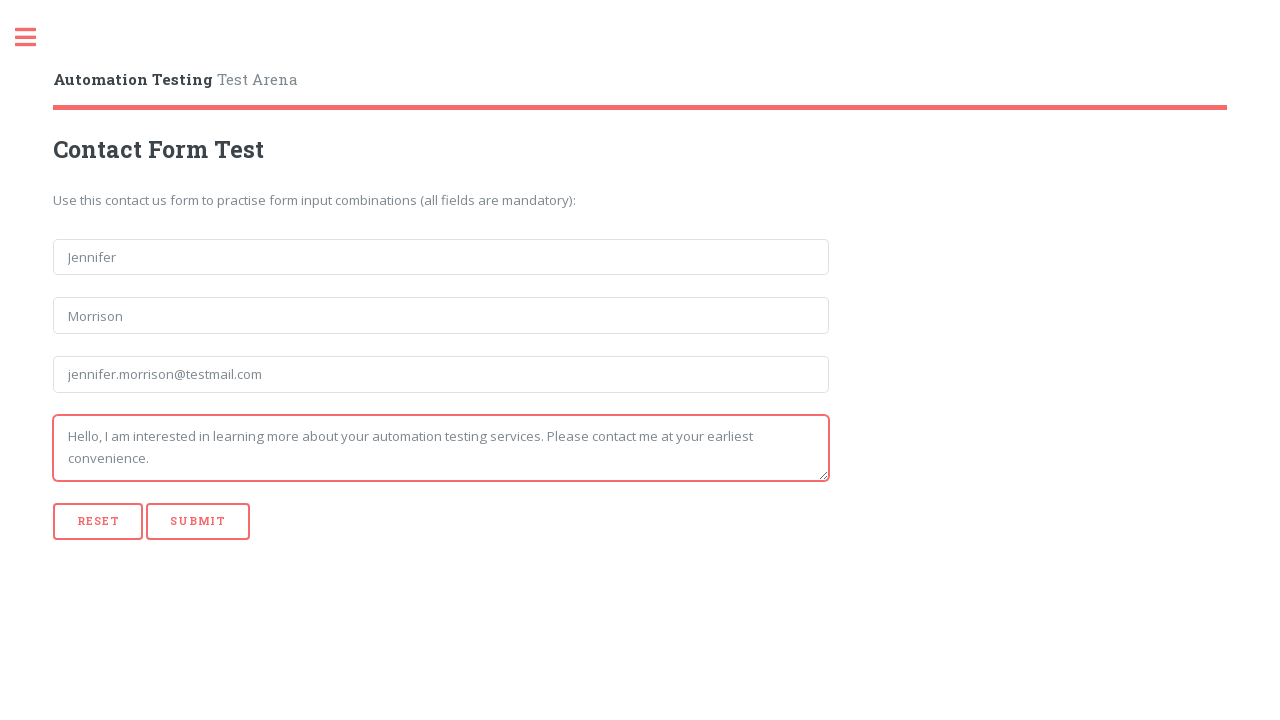